Tests the Python.org website search functionality by entering "pycon" as a search query and verifying results are returned

Starting URL: http://www.python.org

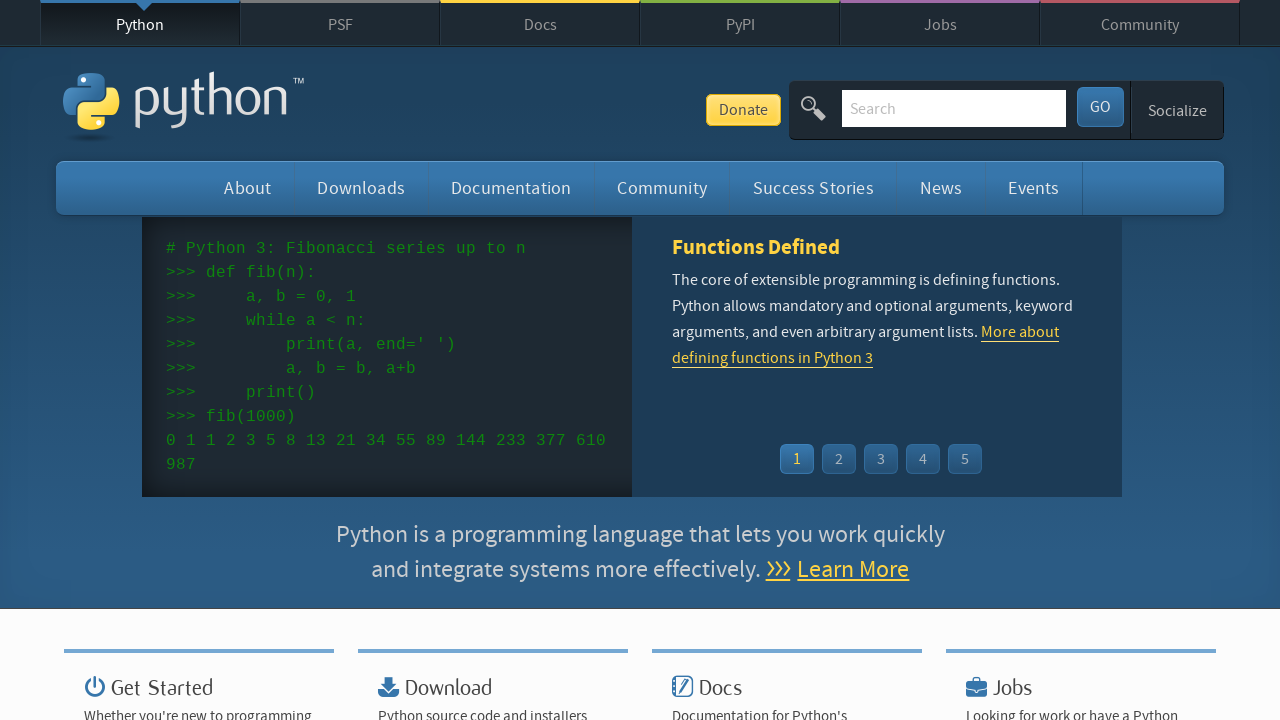

Verified Python website title contains 'Python'
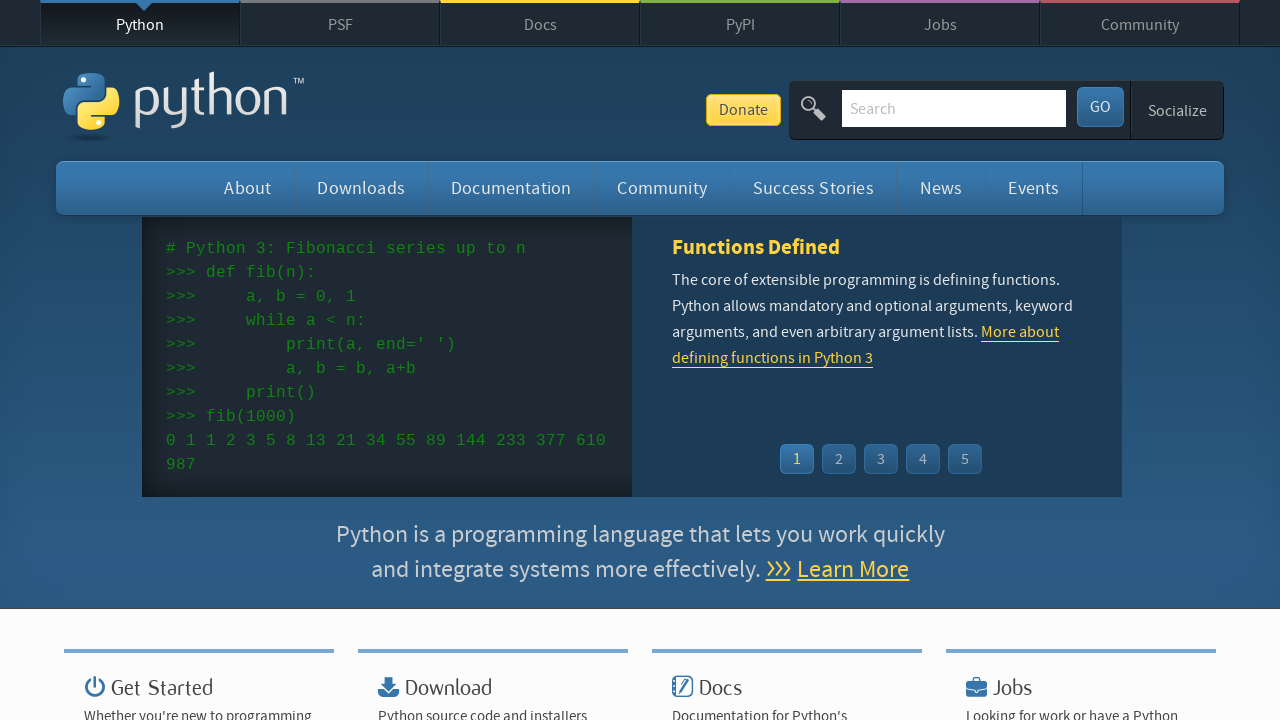

Cleared the search input field on input[name='q']
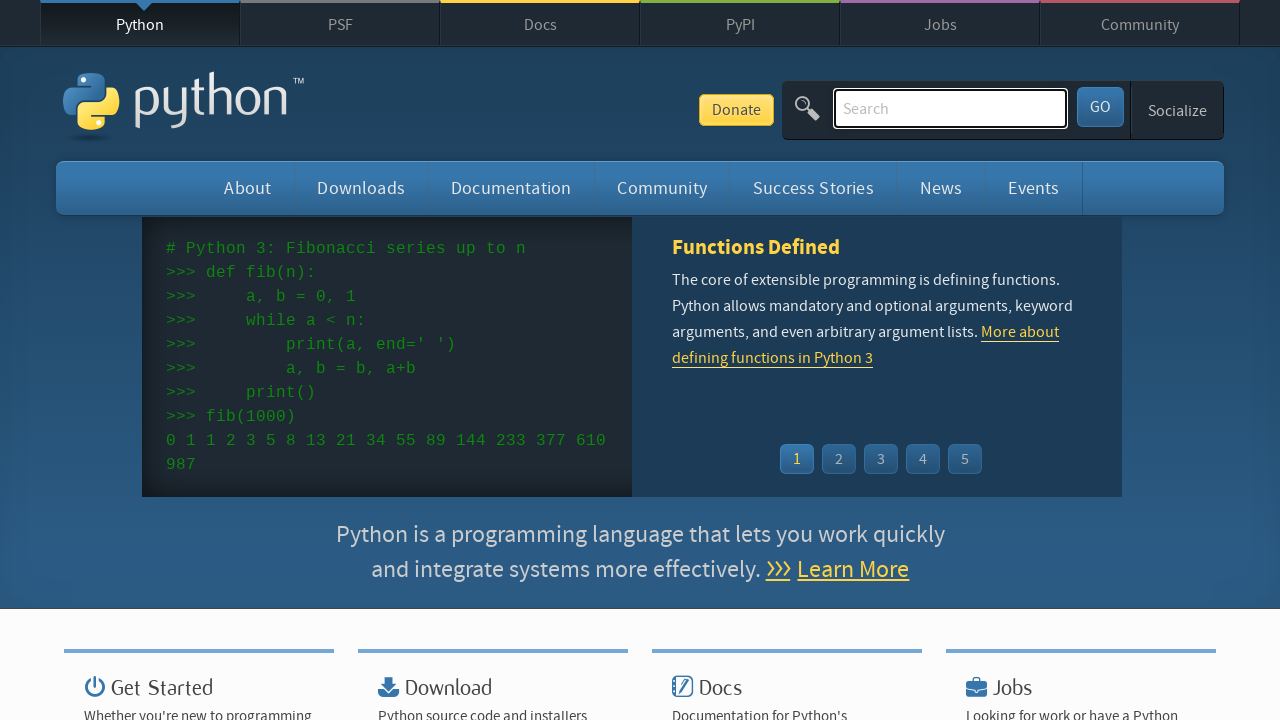

Filled search field with 'pycon' query on input[name='q']
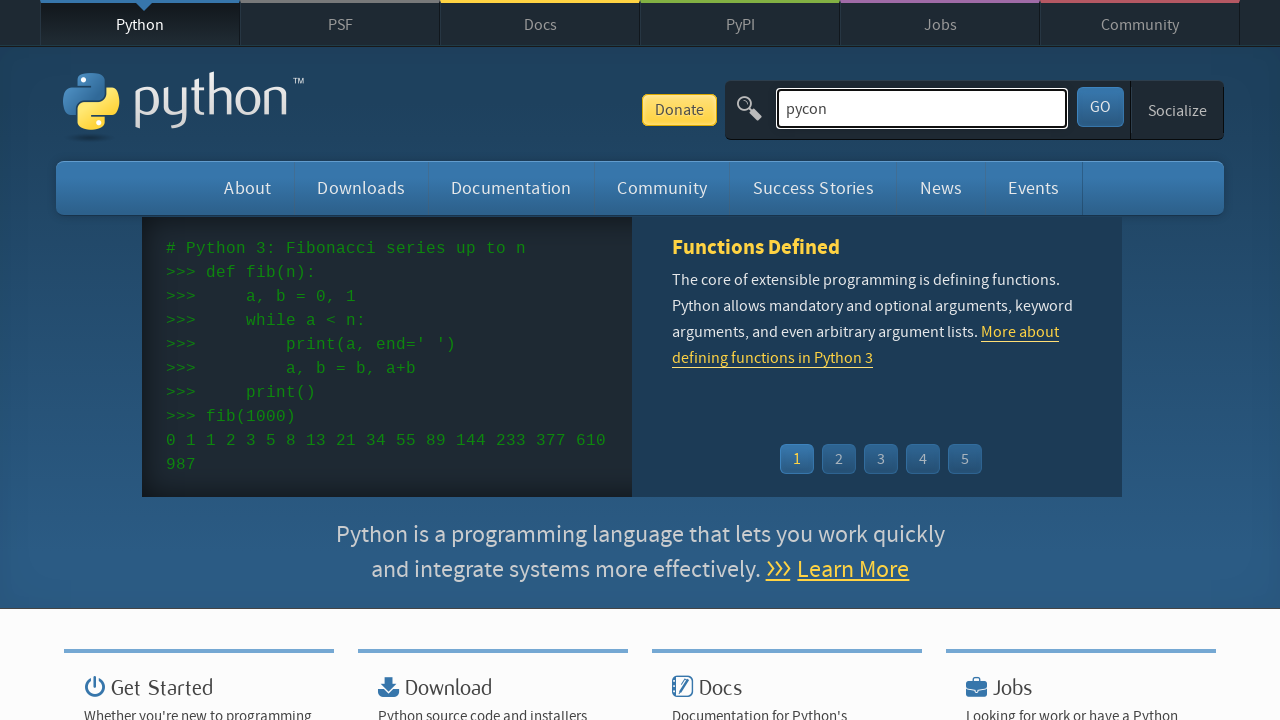

Pressed Enter to submit search query on input[name='q']
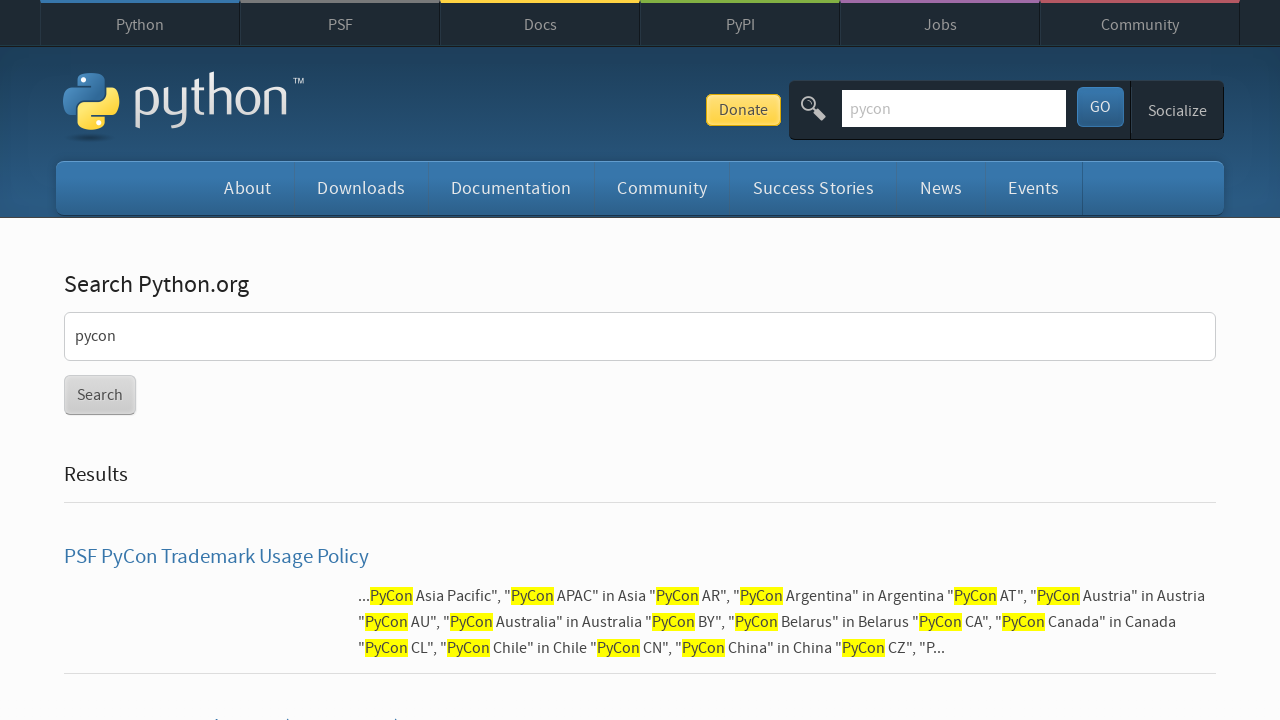

Waited for search results page to load
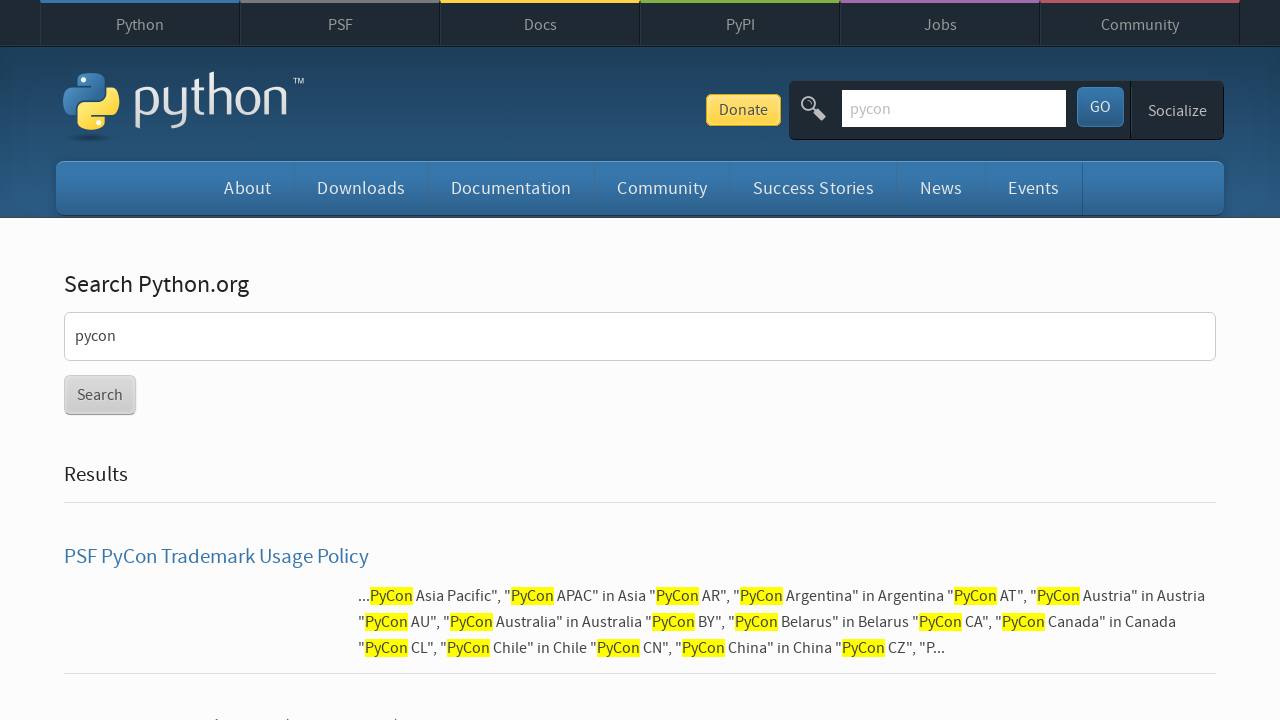

Verified that search results were returned for 'pycon'
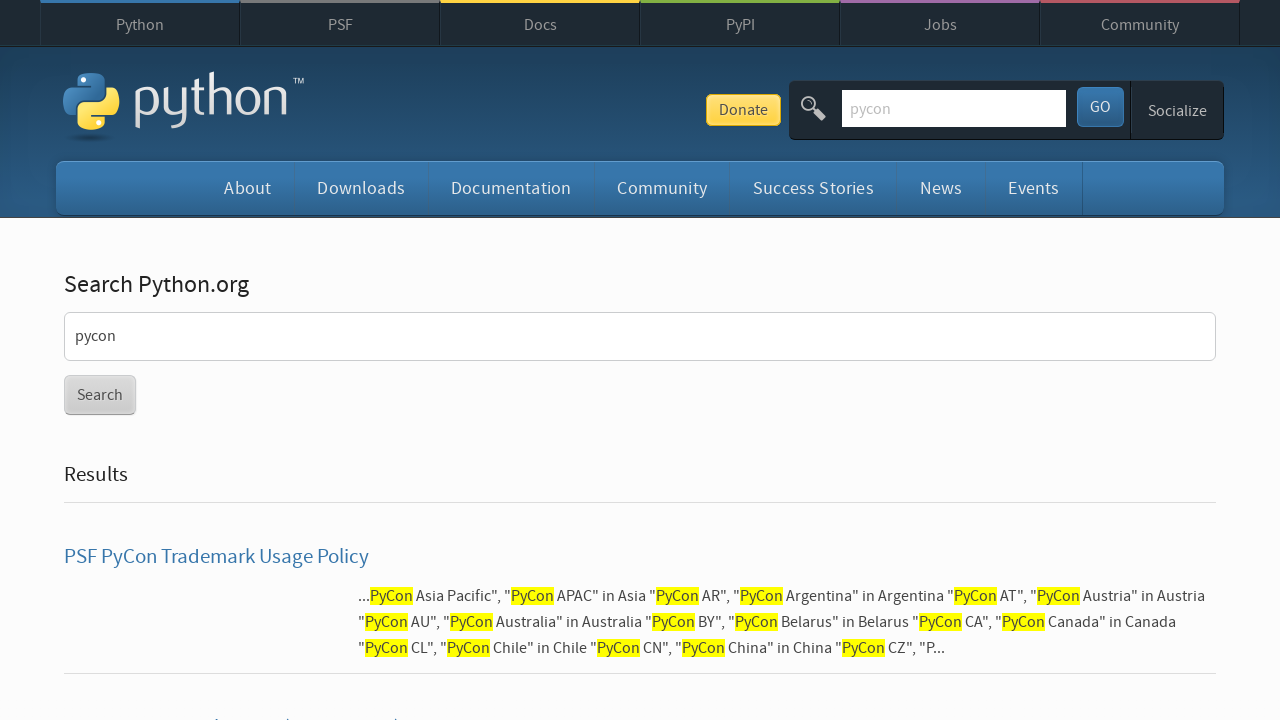

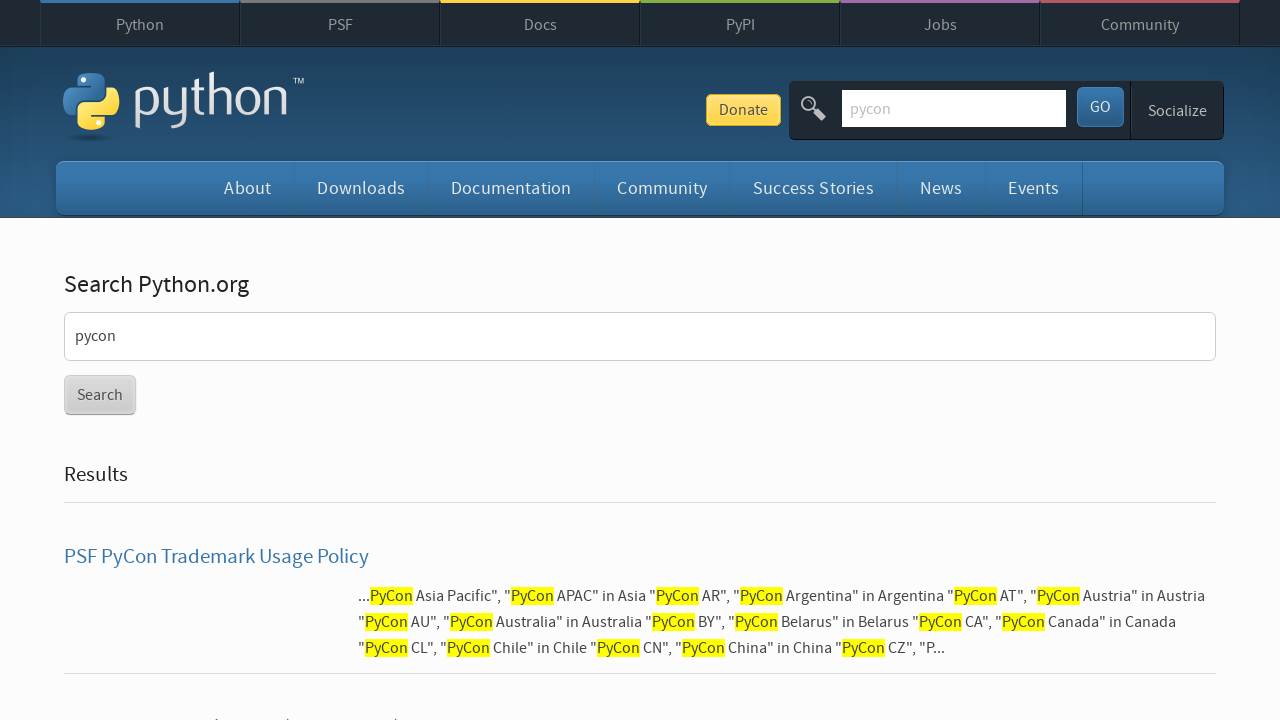